Tests a text box form by filling in name, email, current address, and permanent address fields, then submitting the form

Starting URL: https://demoqa.com/text-box

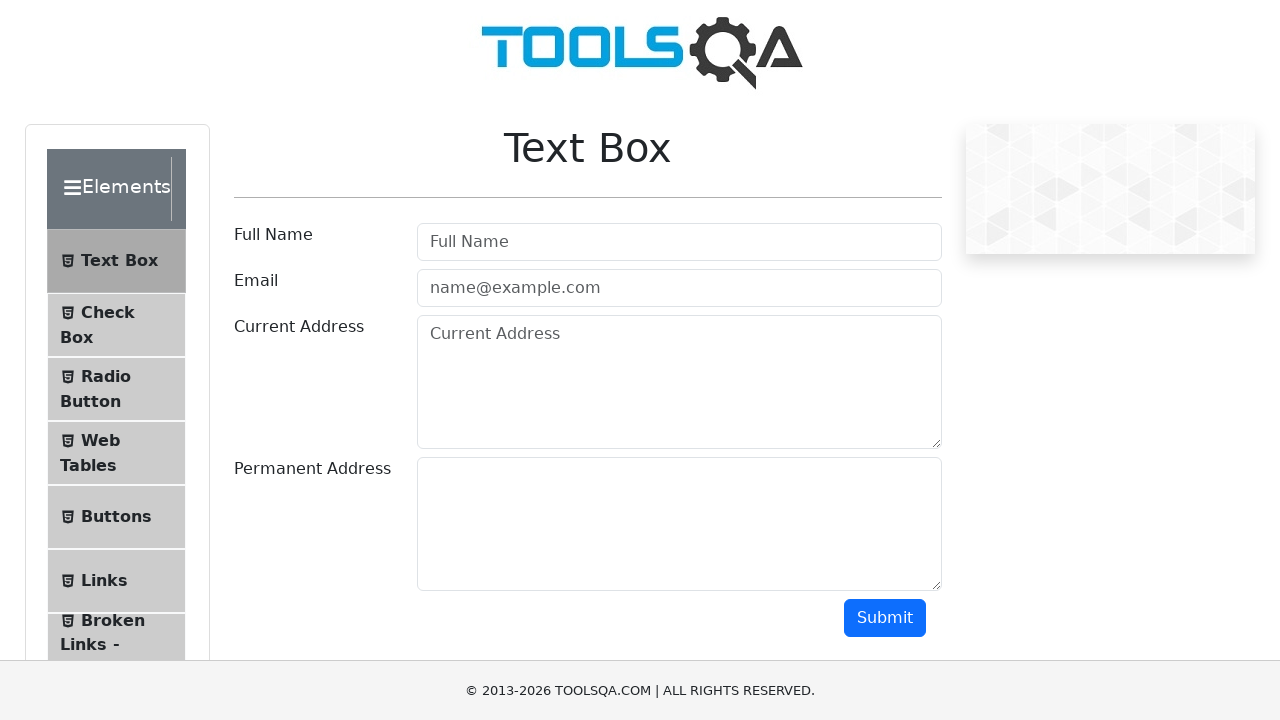

Filled name field with 'John Smith' on input[id*='userName']
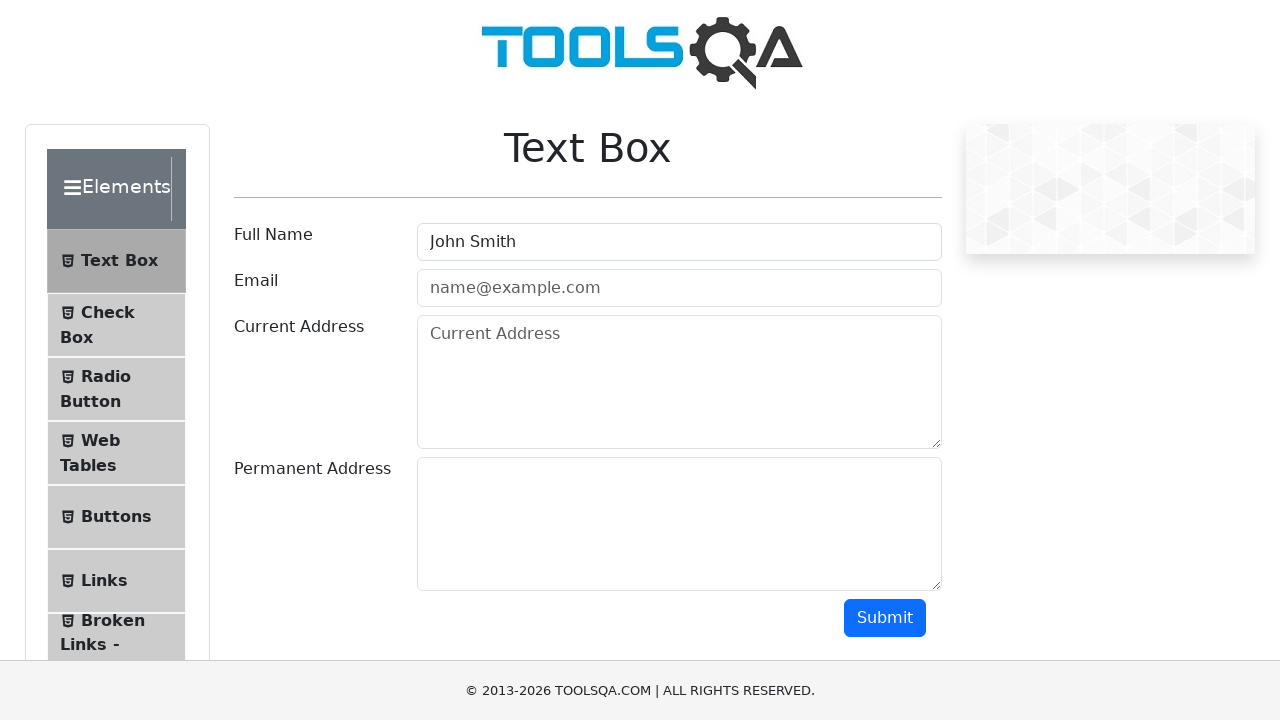

Filled email field with 'johnsmith@example.com' on input[id*='userEmail']
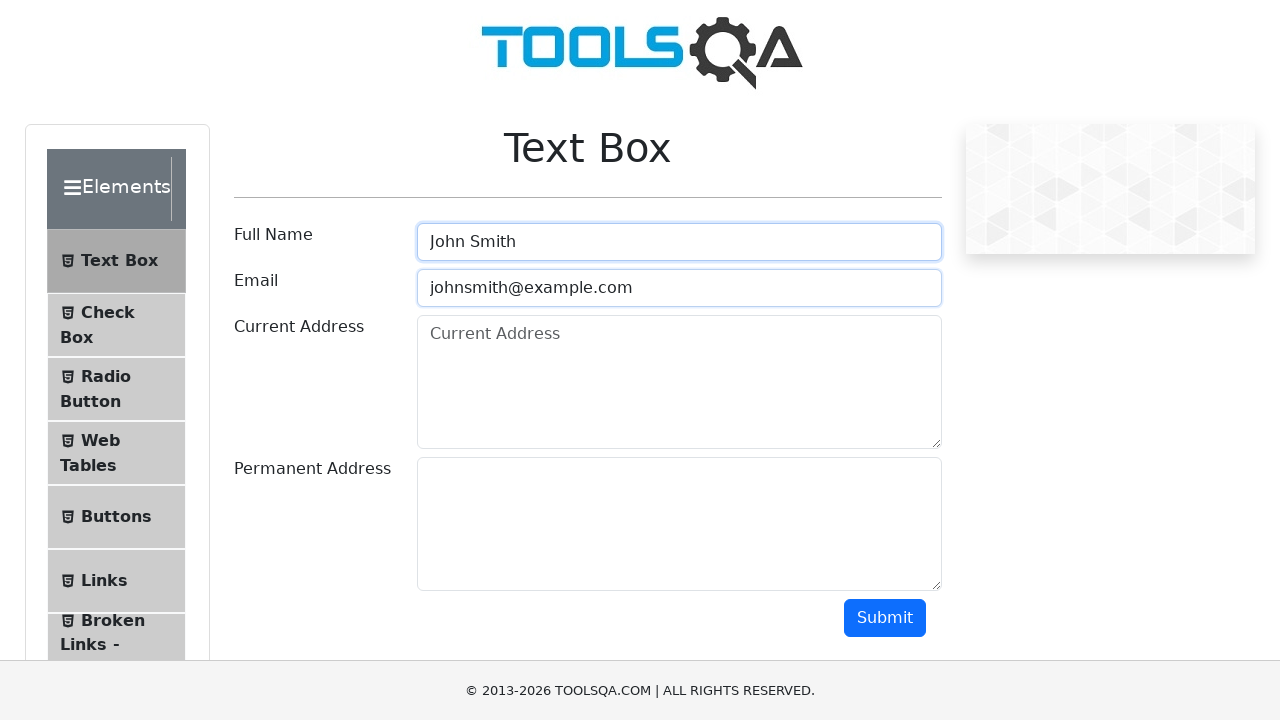

Filled current address field with '123 Main Street, Apt 4B' on textarea[id*='currentAddress']
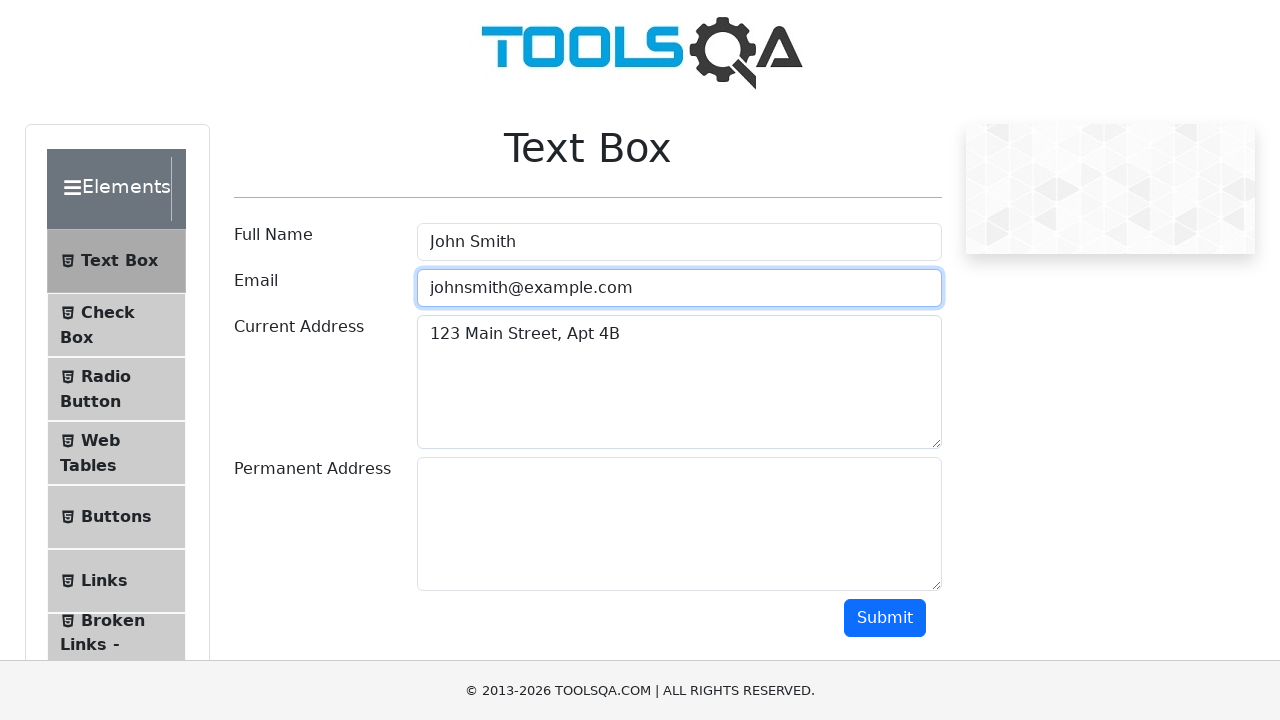

Filled permanent address field with '456 Oak Avenue, Suite 100' on textarea[id*='permanentAddress']
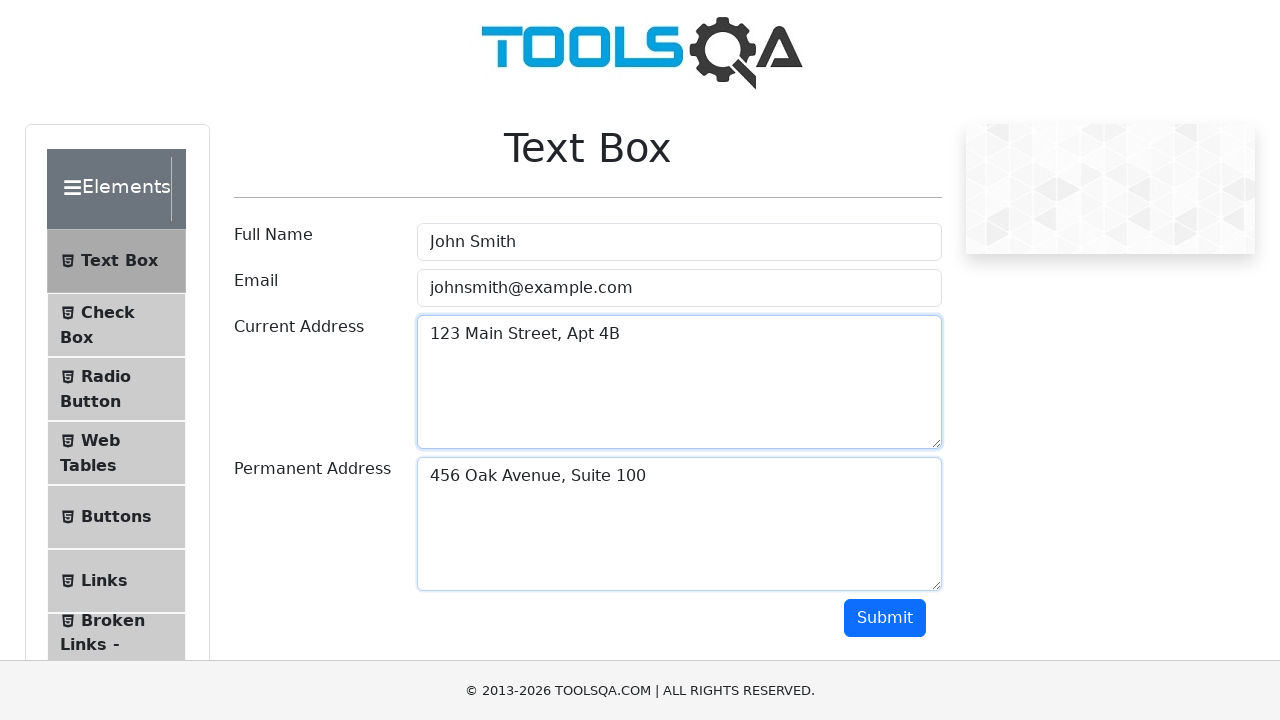

Clicked submit button to submit the form at (885, 618) on button[id*='submit']
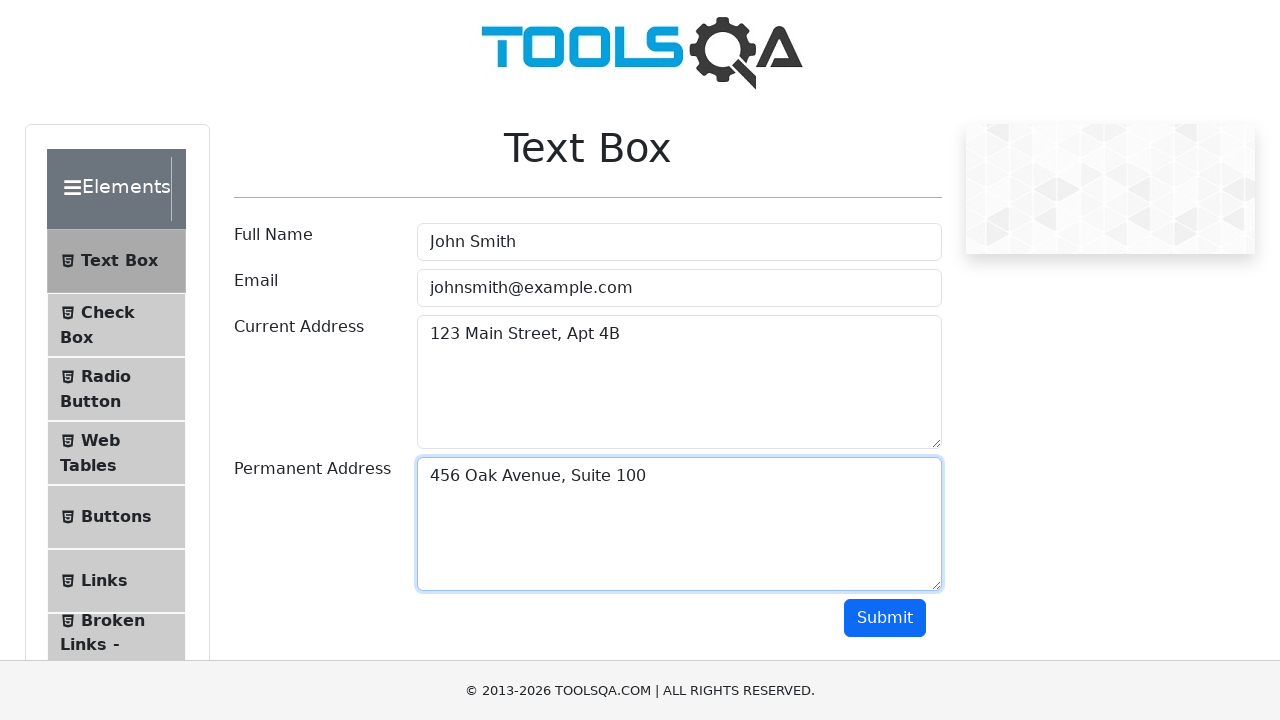

Form submission output appeared
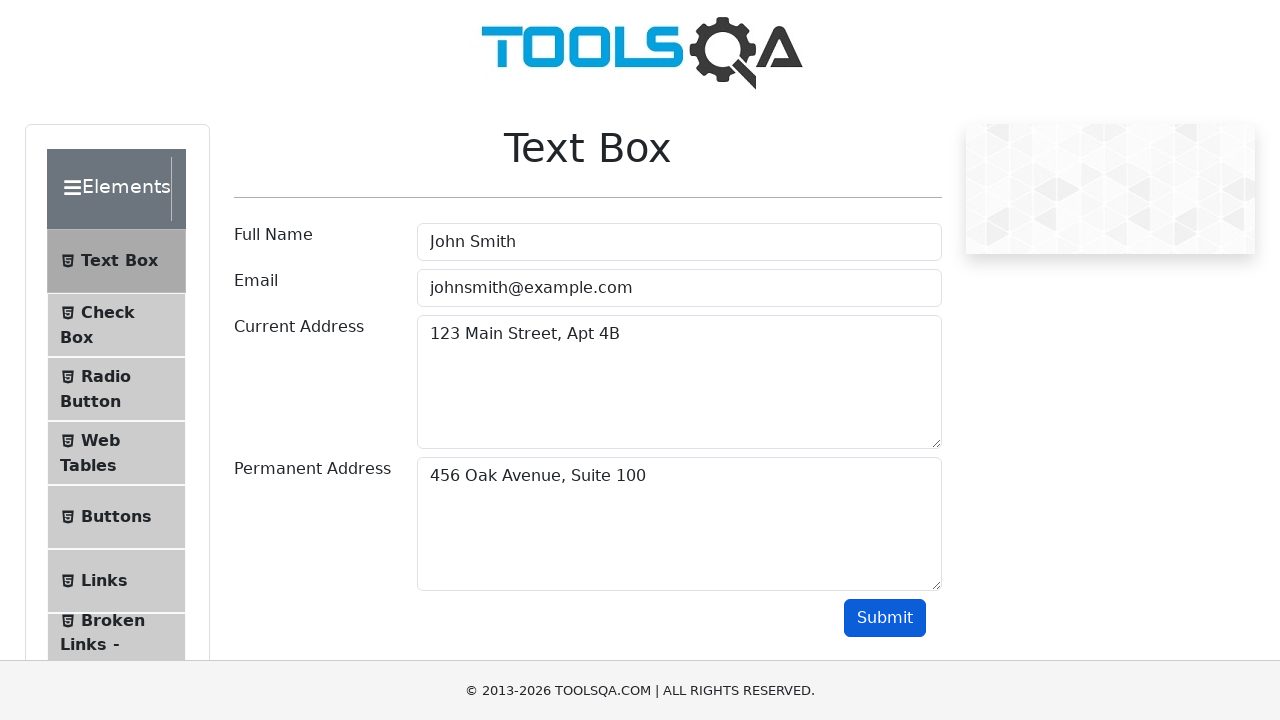

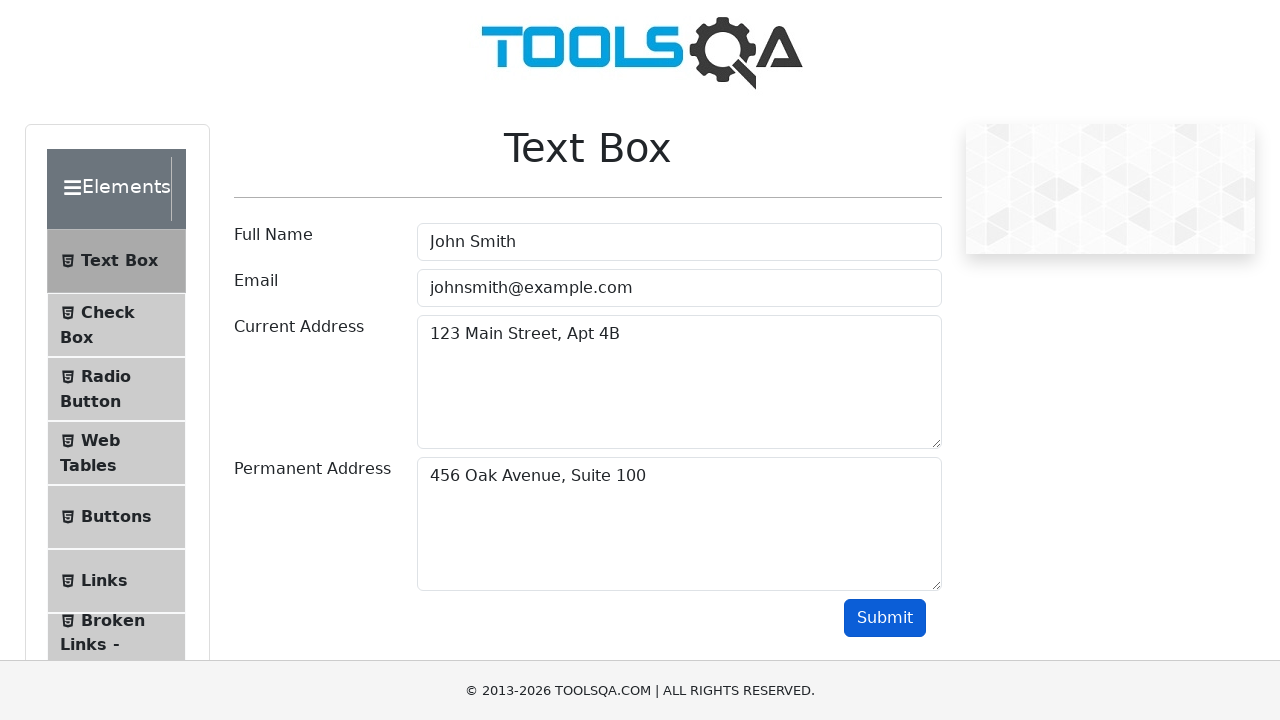